Tests the user registration form on an OpenCart e-commerce site by filling out all required fields (first name, last name, email, telephone, password, confirm password), accepting the terms checkbox, and submitting the form.

Starting URL: https://naveenautomationlabs.com/opencart/index.php?route=account/register

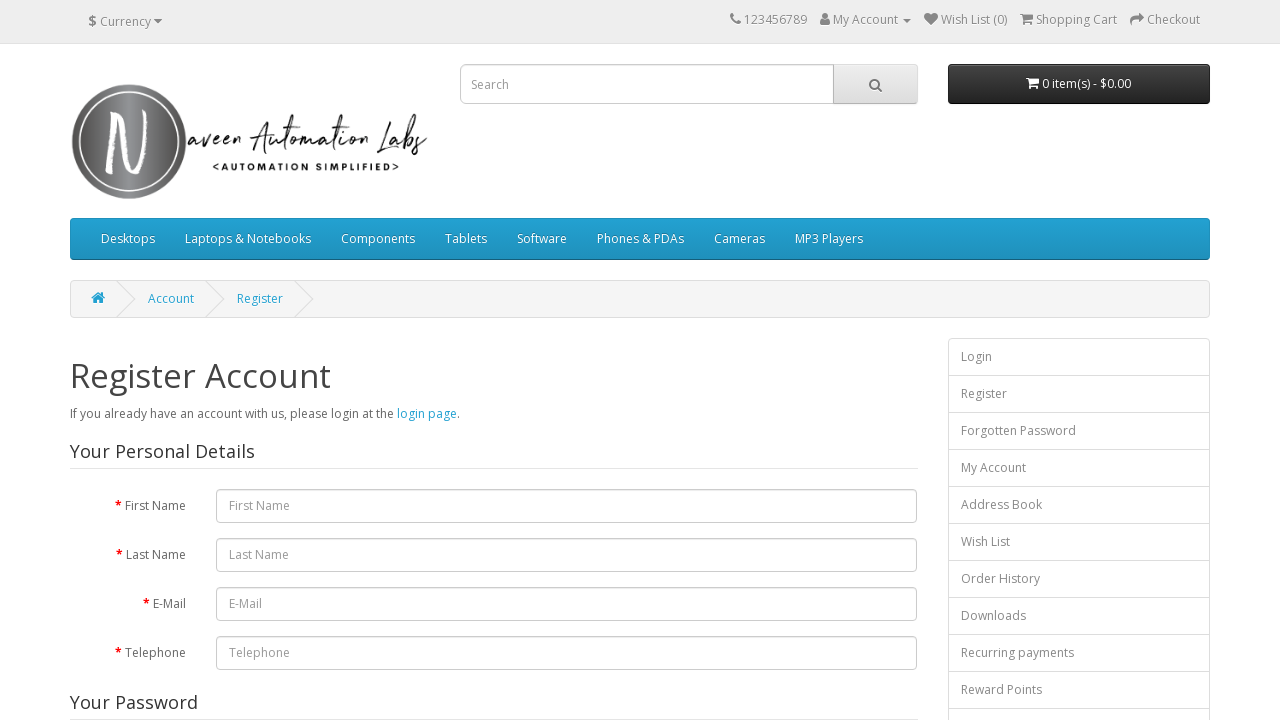

Filled first name field with 'Marcus' on #input-firstname
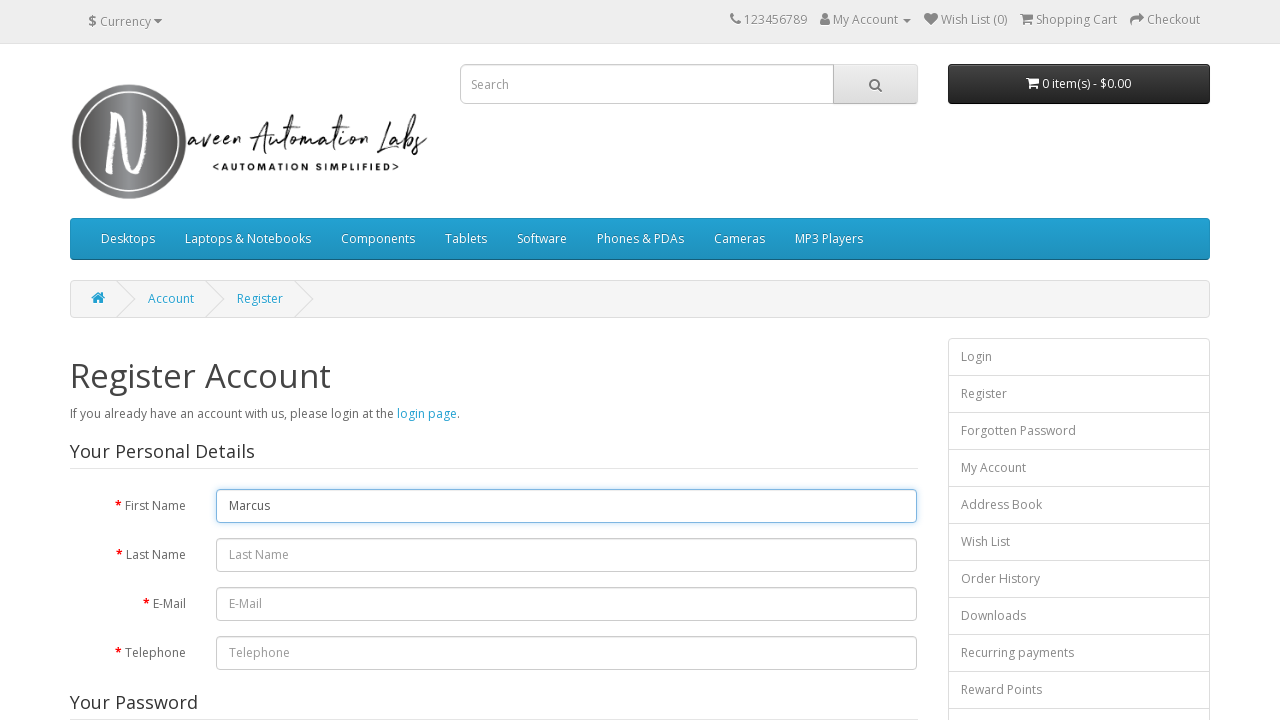

Filled last name field with 'Thompson' on #input-lastname
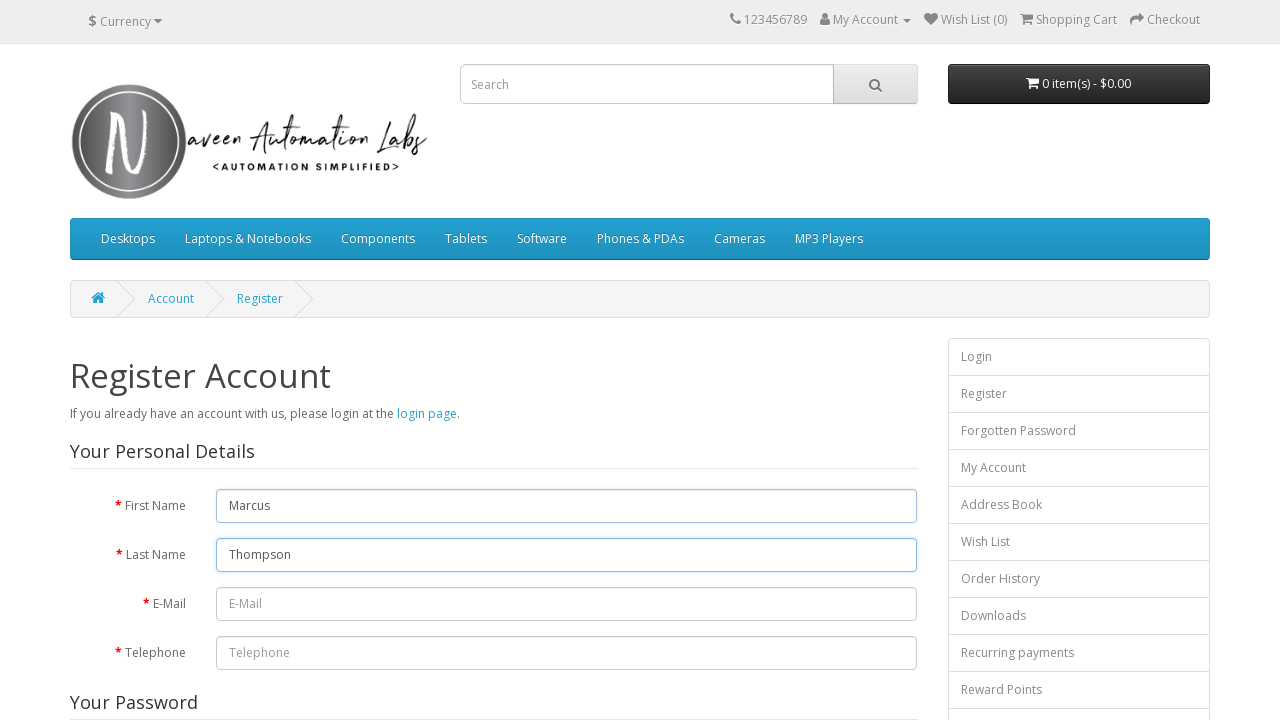

Filled email field with 'marcus.thompson7429@yopmail.com' on #input-email
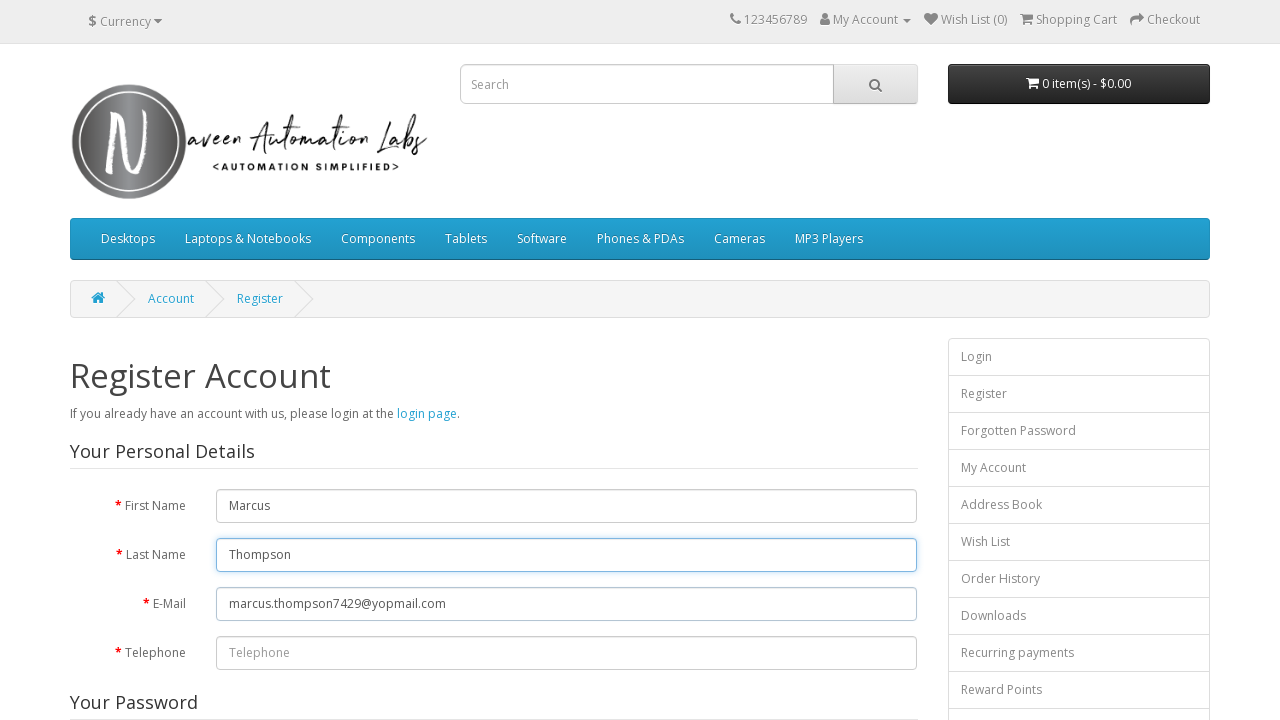

Filled telephone field with '5551234567' on #input-telephone
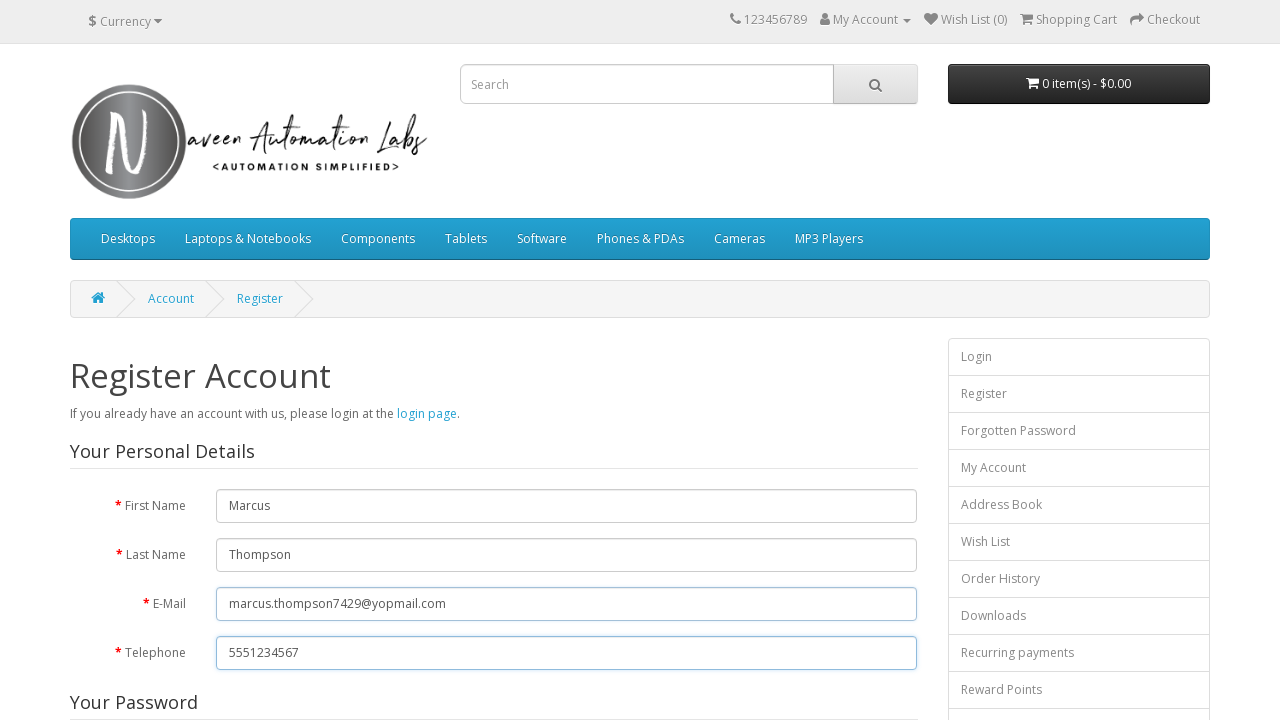

Filled password field with secure password on #input-password
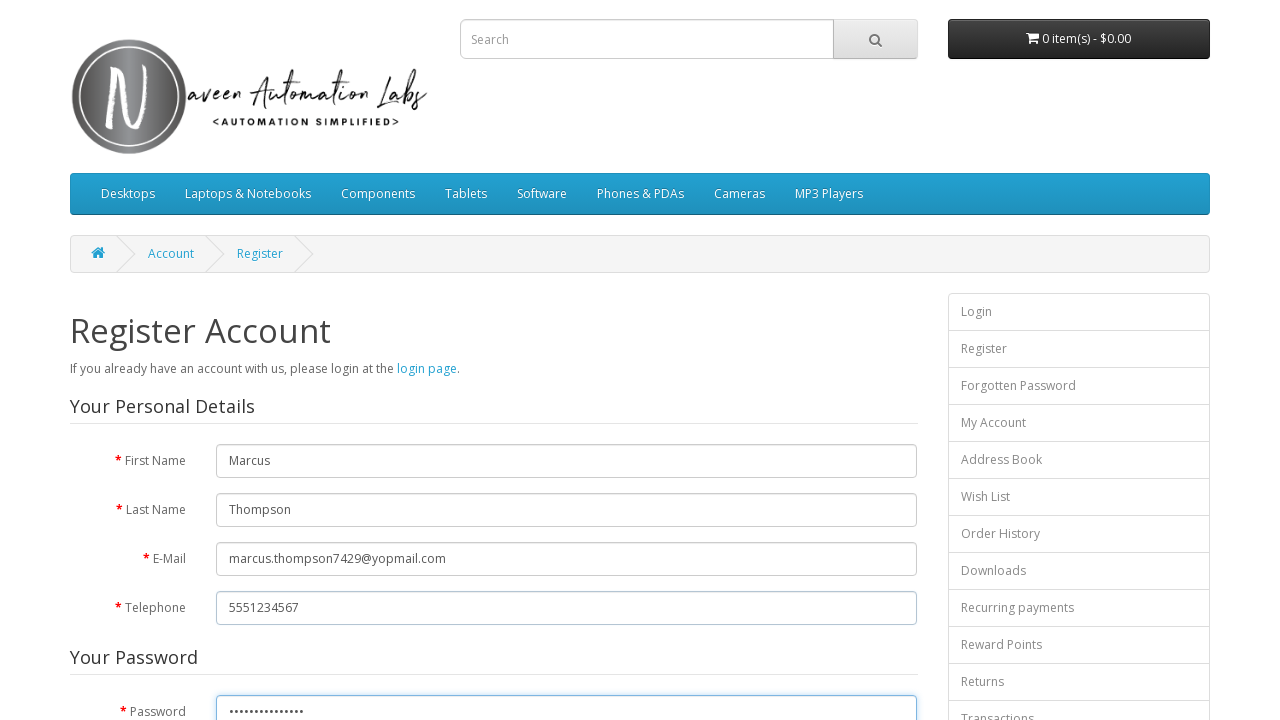

Filled confirm password field with matching password on #input-confirm
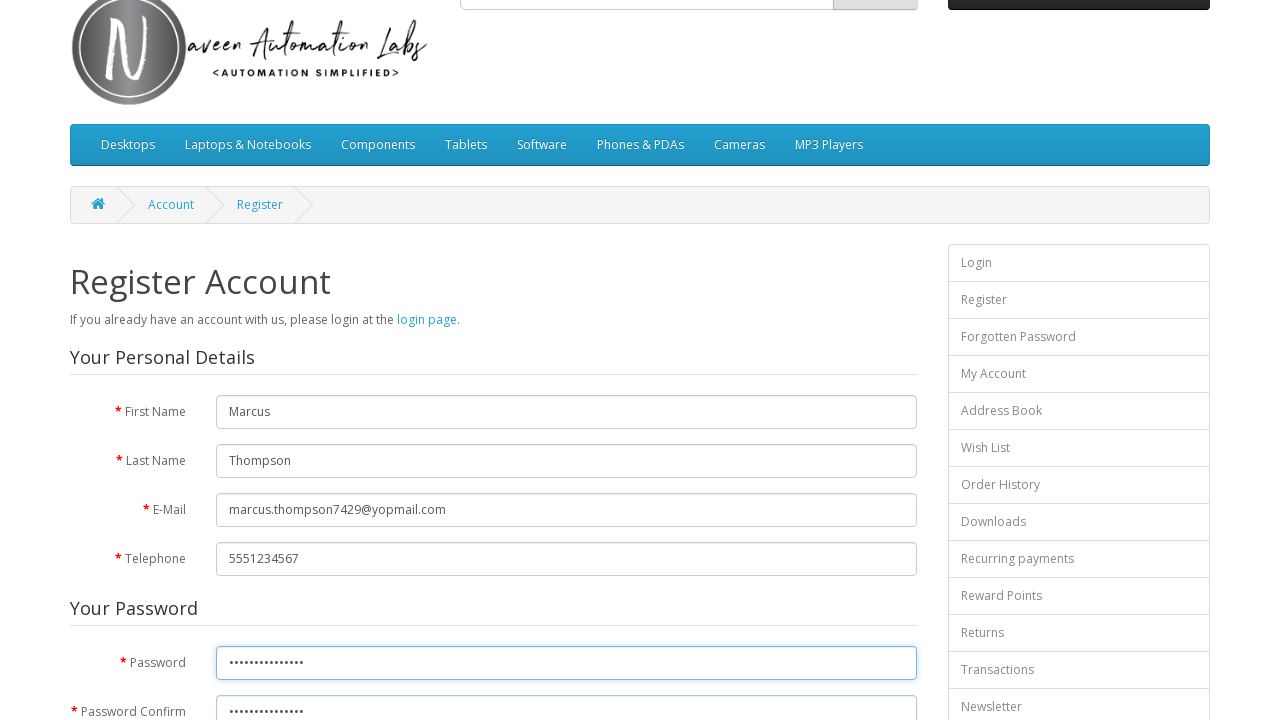

Checked the agree to terms checkbox at (825, 424) on input[type="checkbox"][name="agree"]
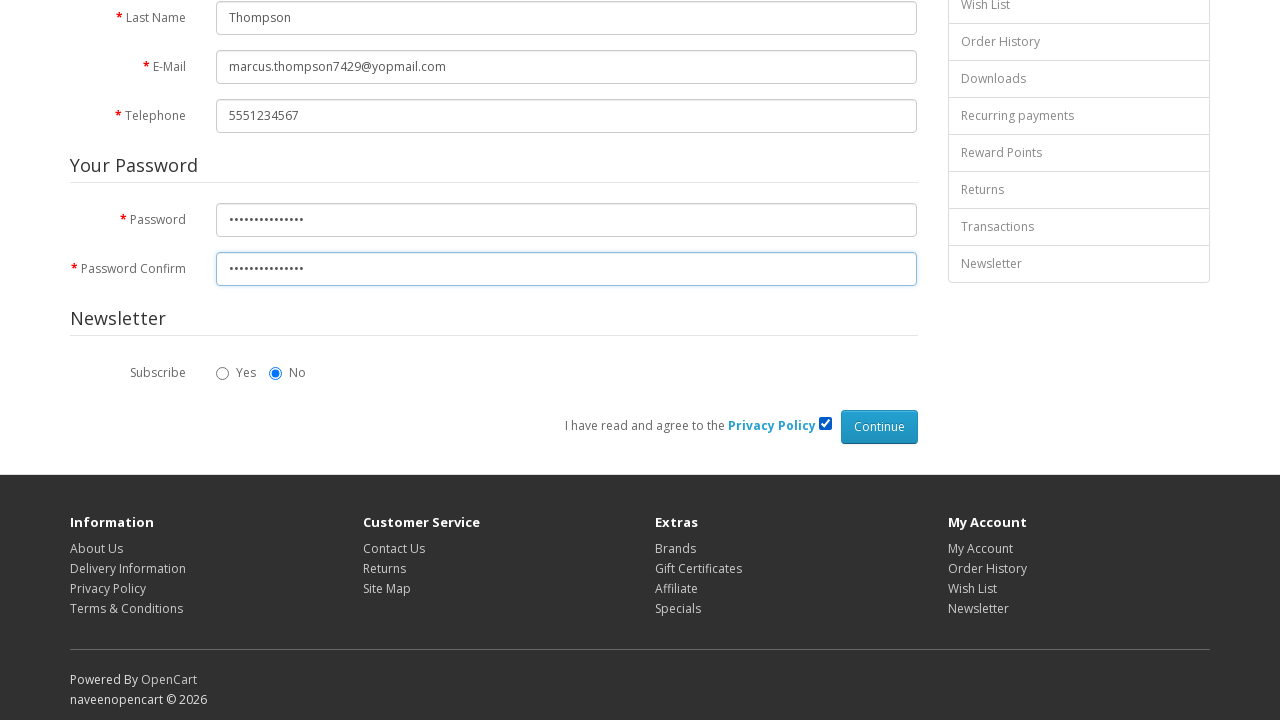

Clicked the Continue button to submit registration form at (879, 427) on input[type="submit"][value="Continue"]
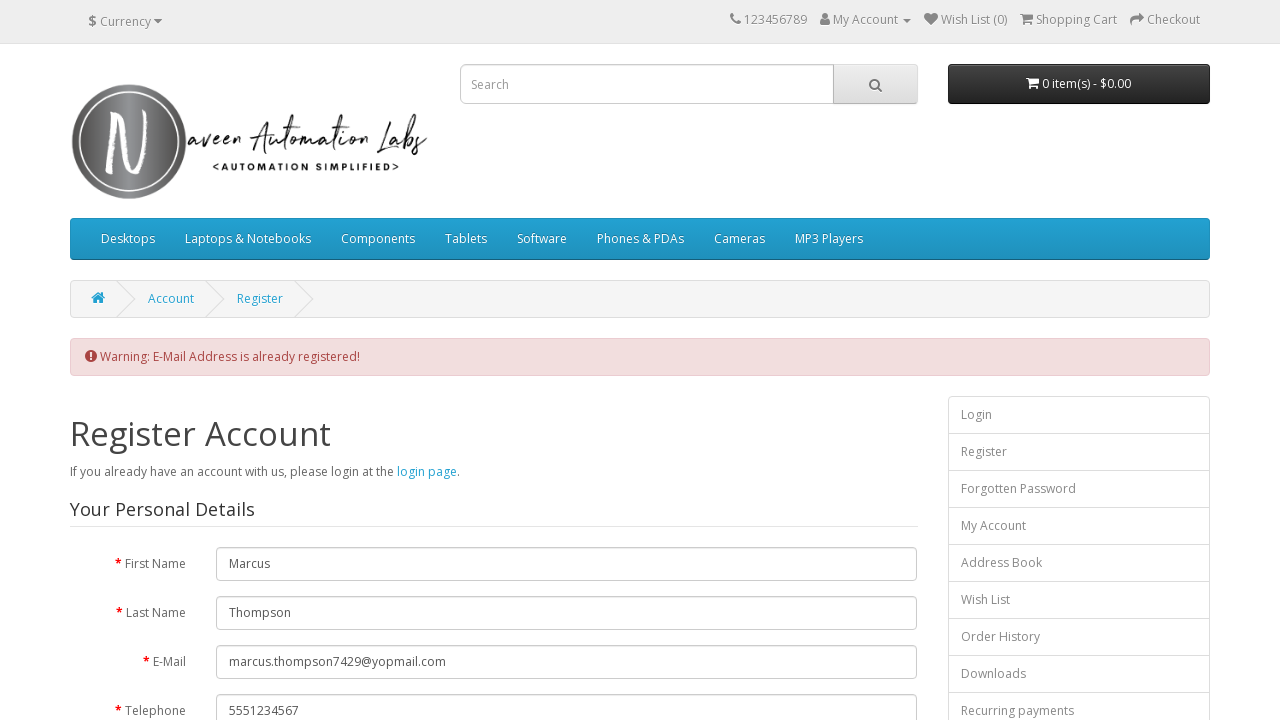

Waited for page to process registration and reach network idle state
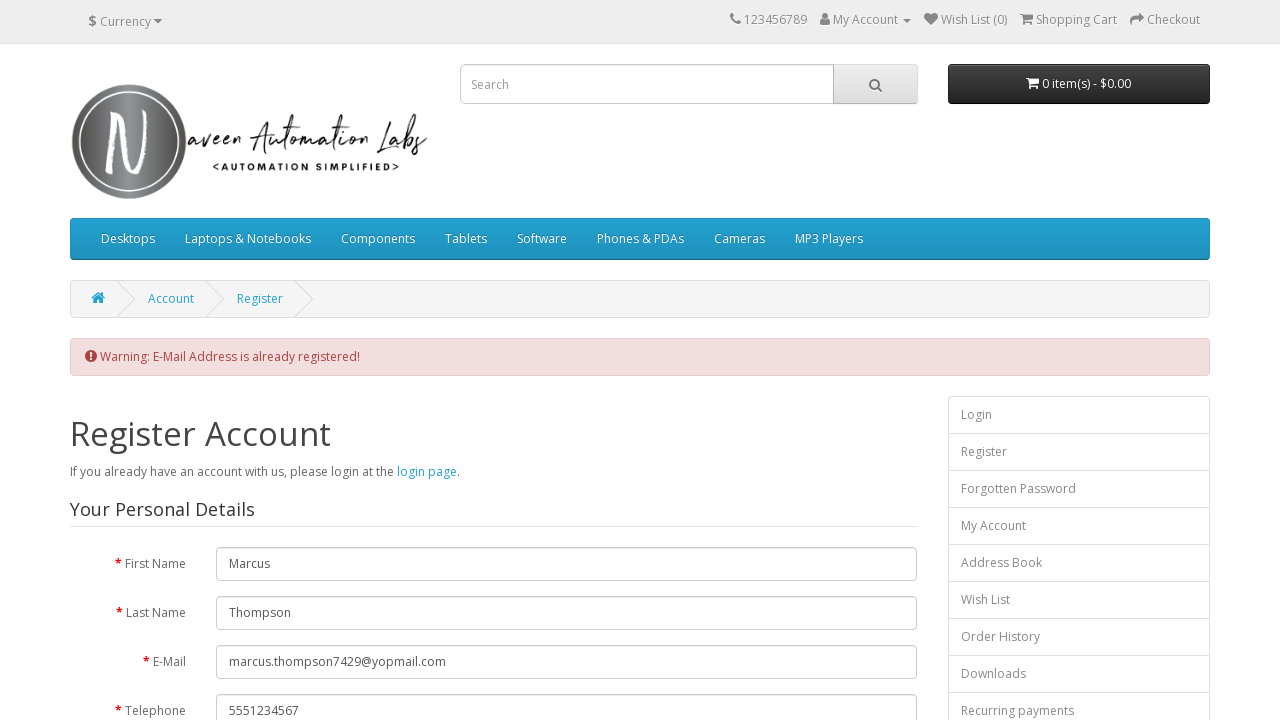

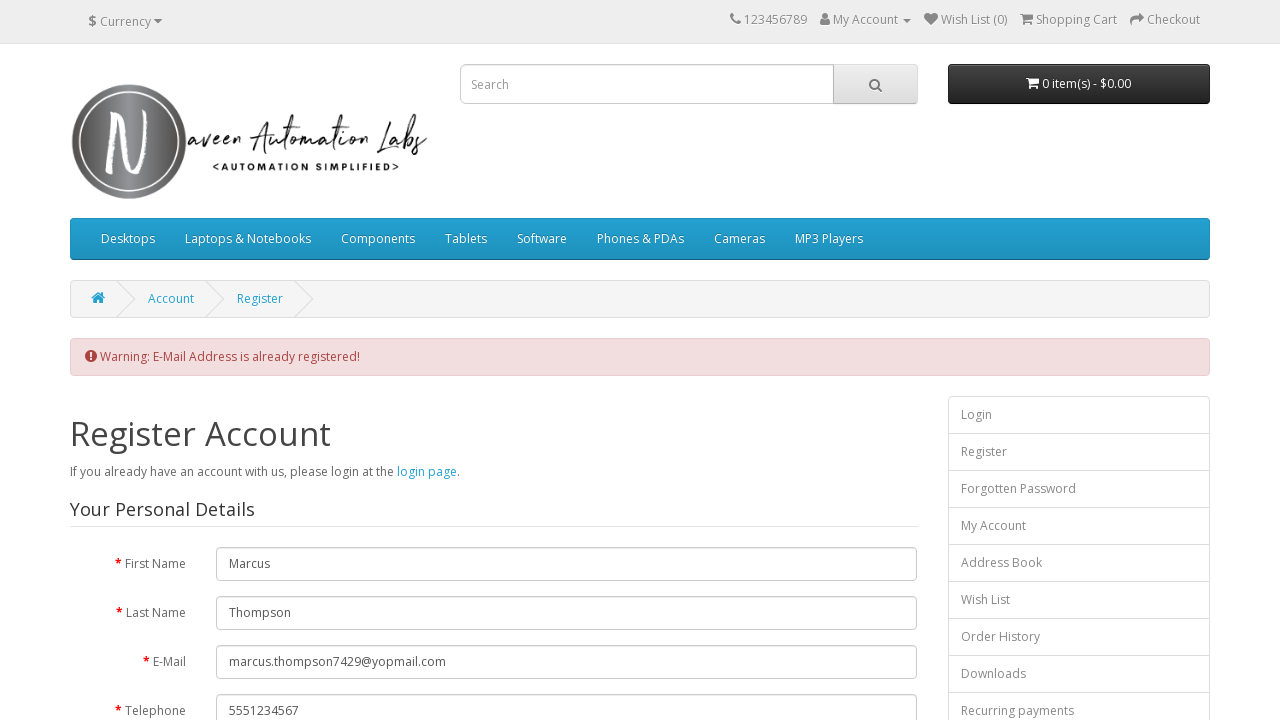